Tests window handling functionality by clicking a link that opens a new window and switching to it to verify the title

Starting URL: https://practice.cydeo.com/windows

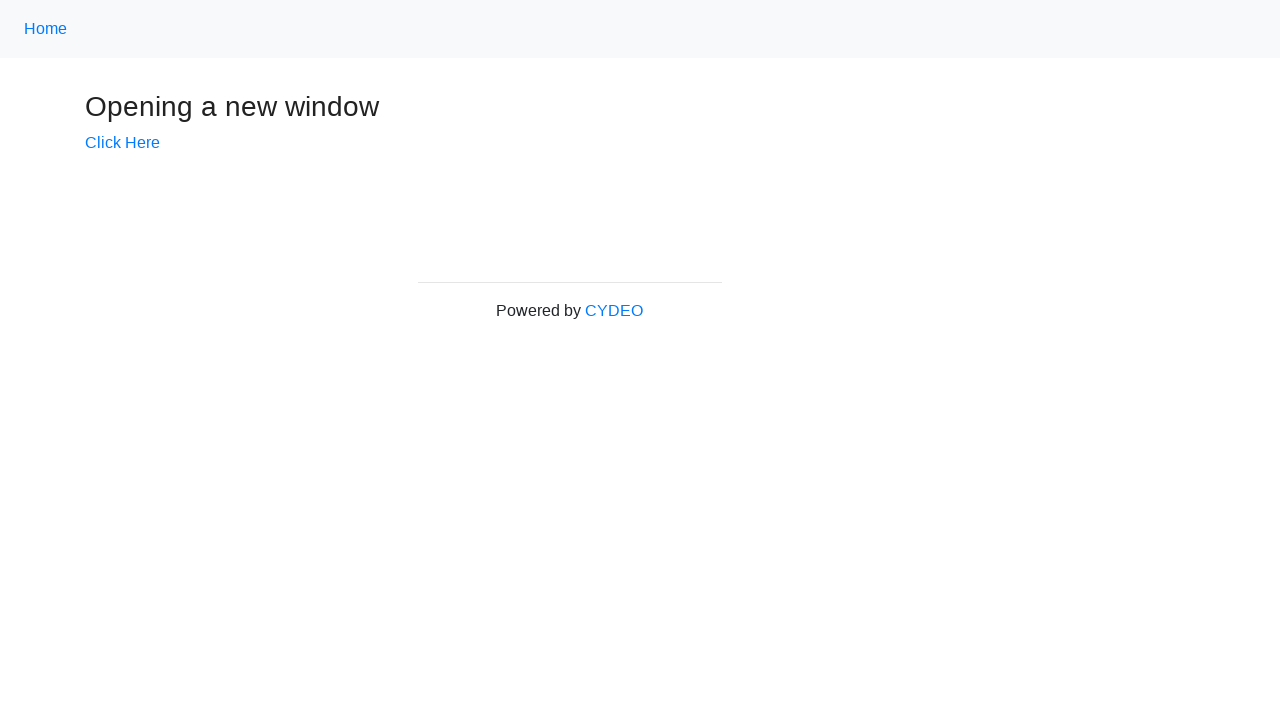

Clicked 'Click Here' link to open new window at (122, 143) on a[href='/windows/new']
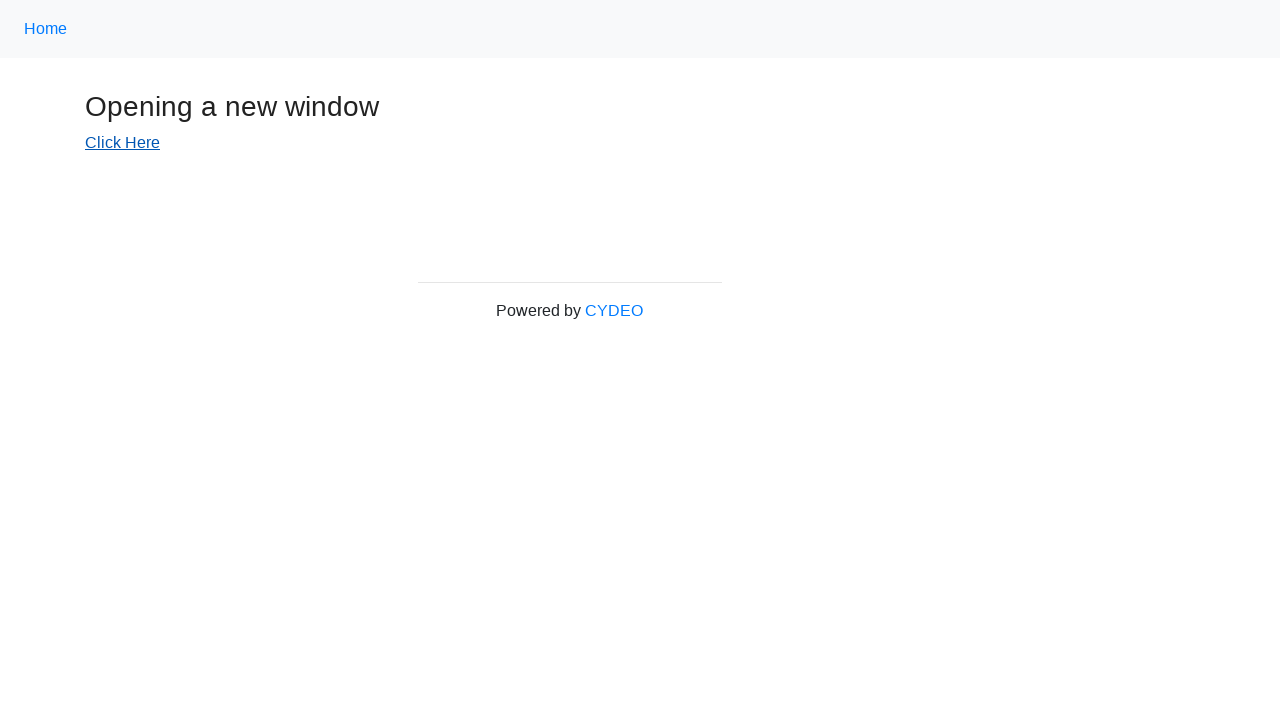

Waited 1000ms for new window to open
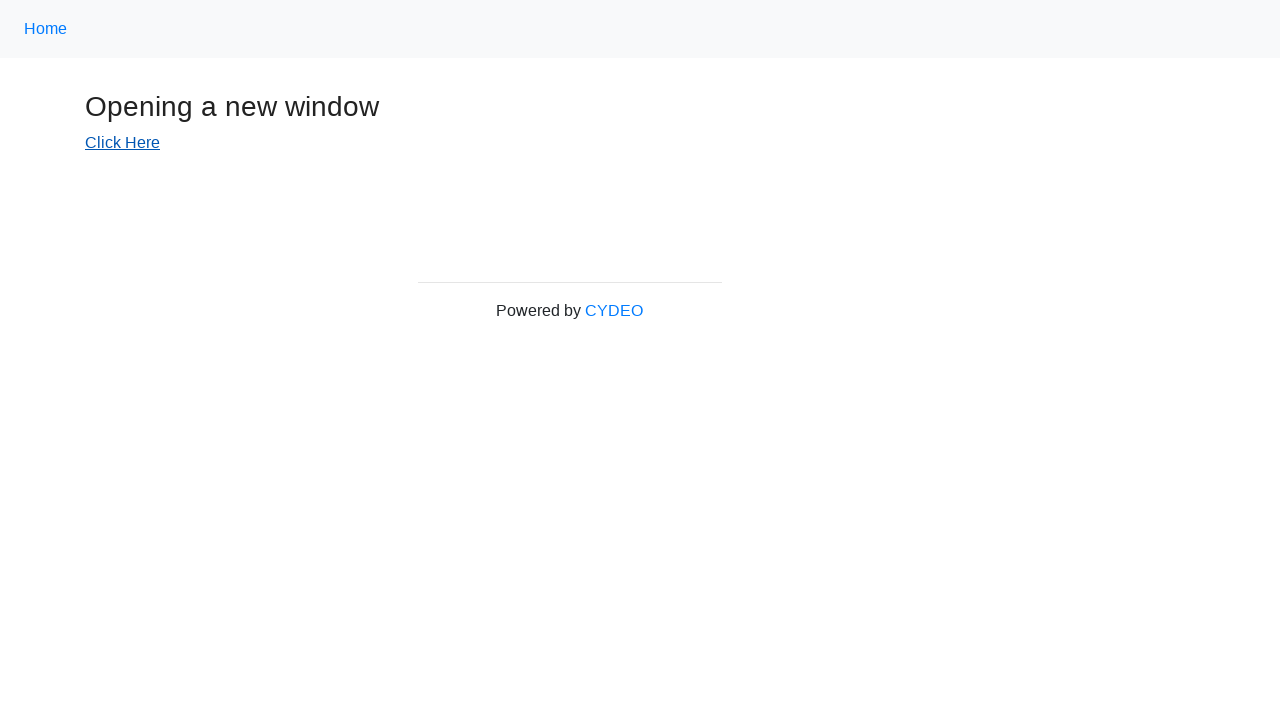

Retrieved all open pages/windows from context
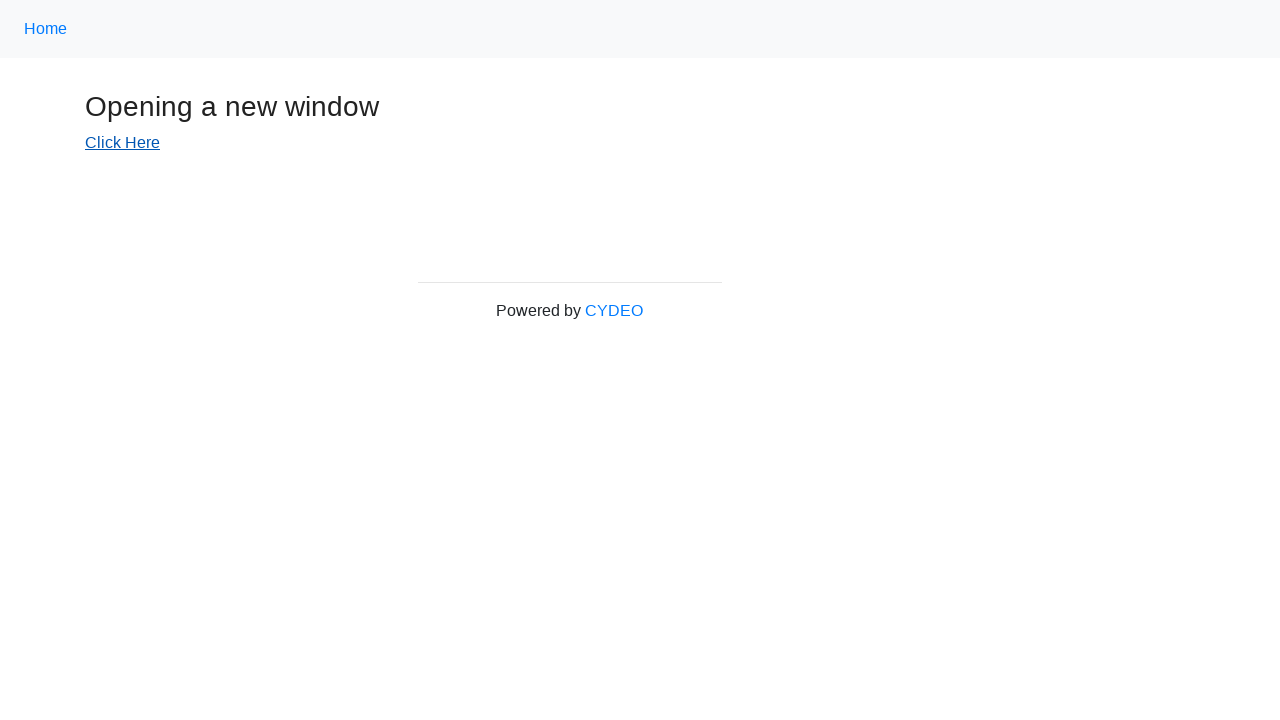

Switched to newly opened window
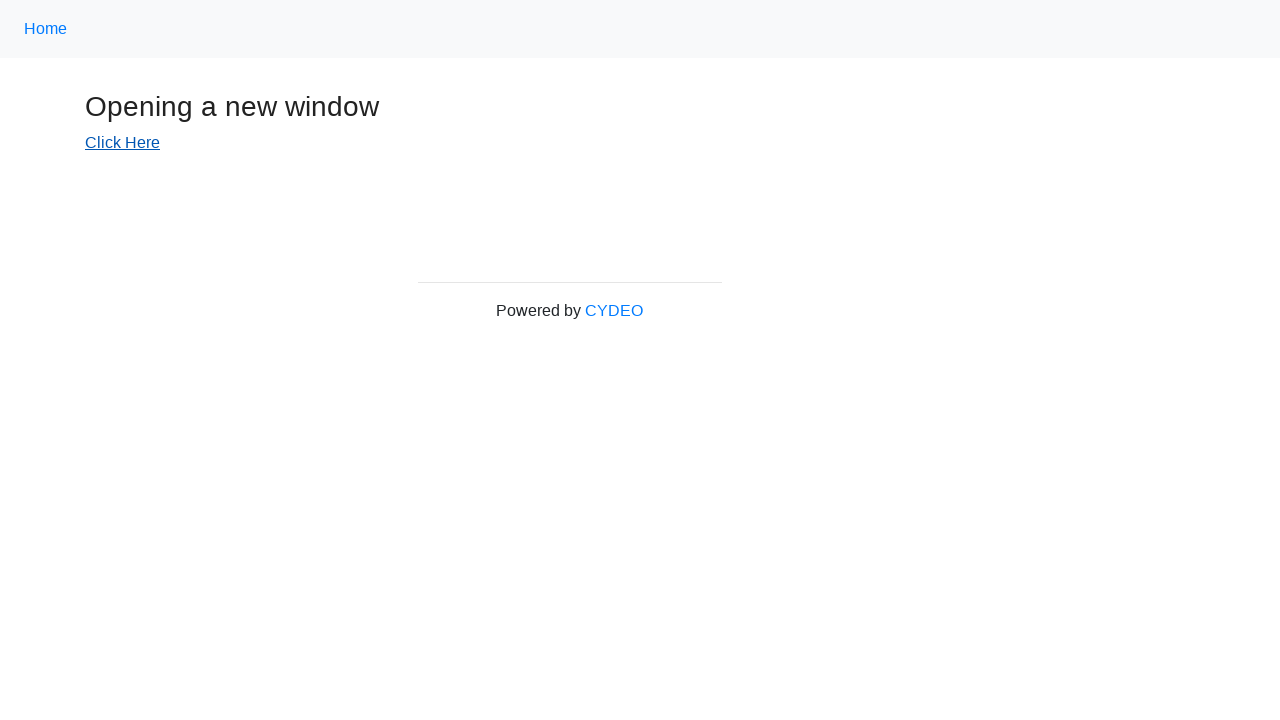

Waited for new window page to load completely
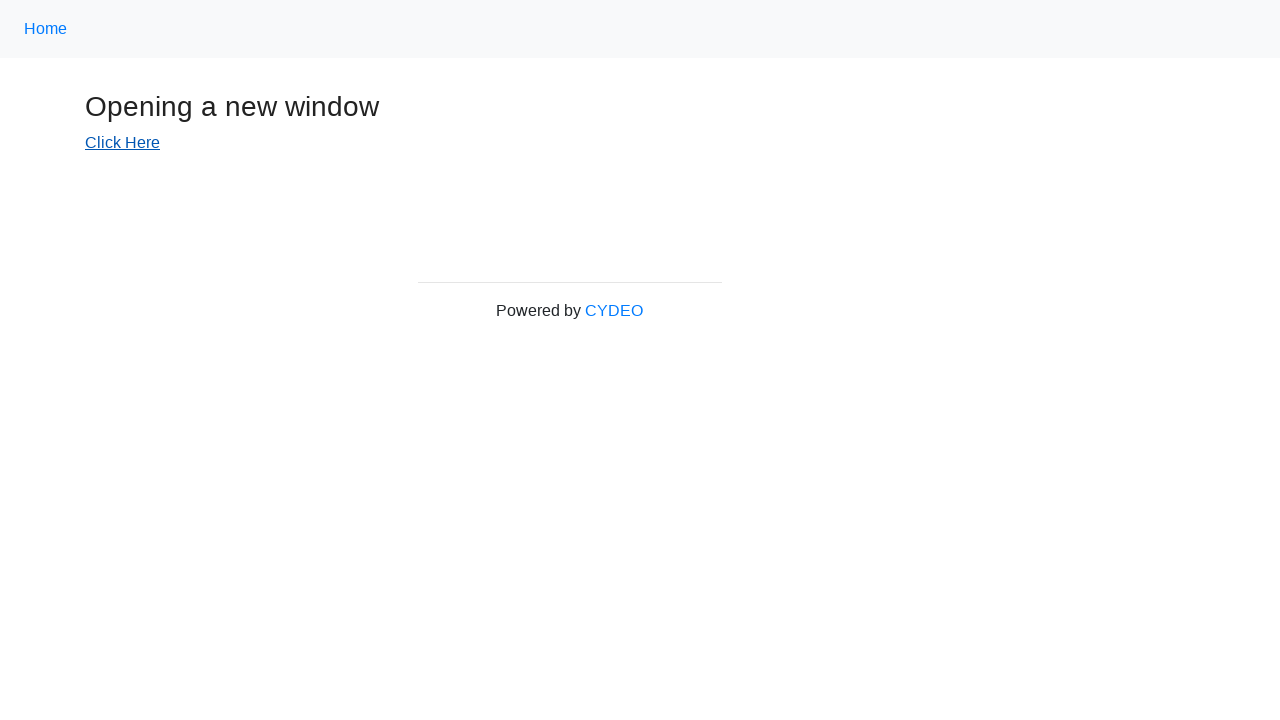

Verified new window title is 'New Window'
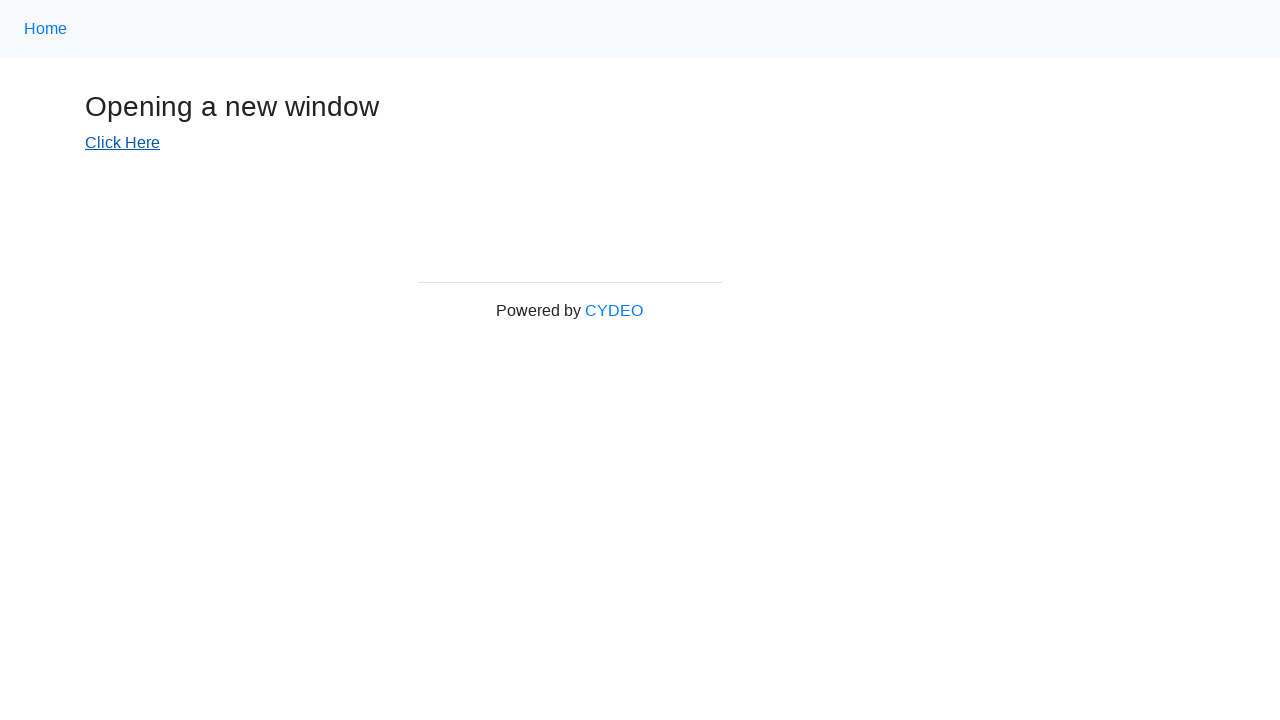

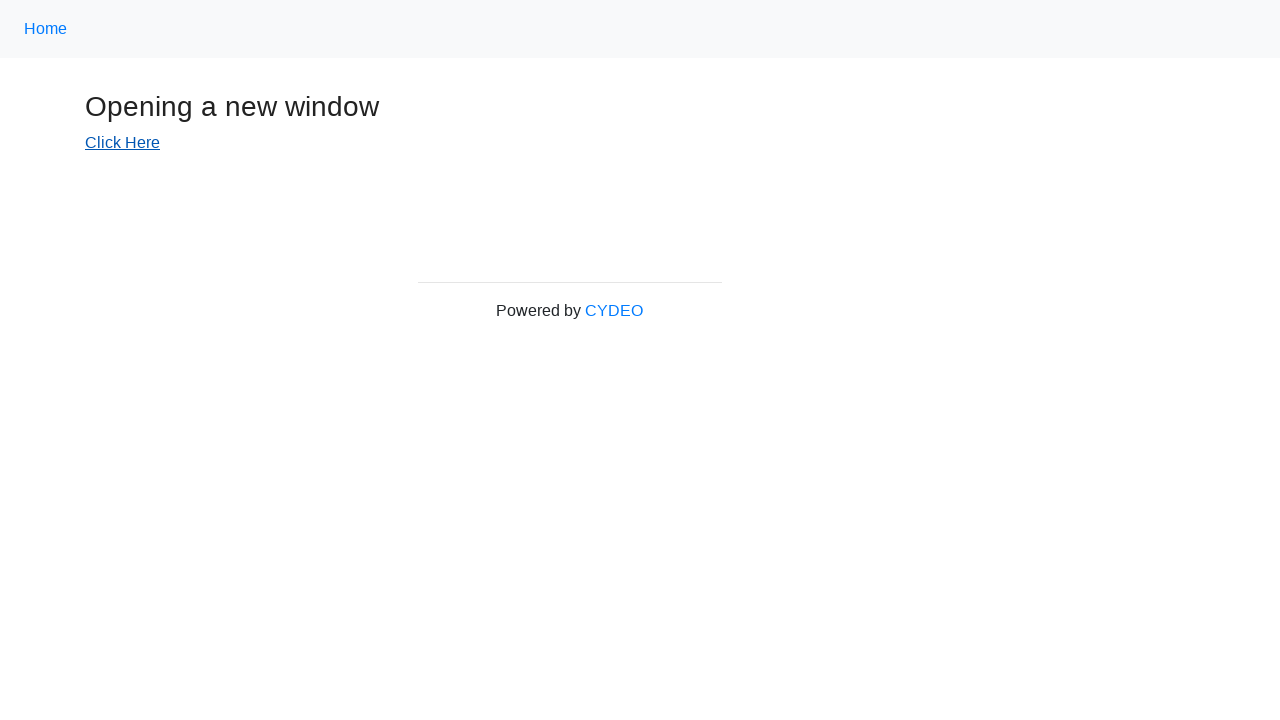